Tests double-click functionality on a button that triggers an alert message

Starting URL: https://selenium08.blogspot.com/2019/11/double-click.html

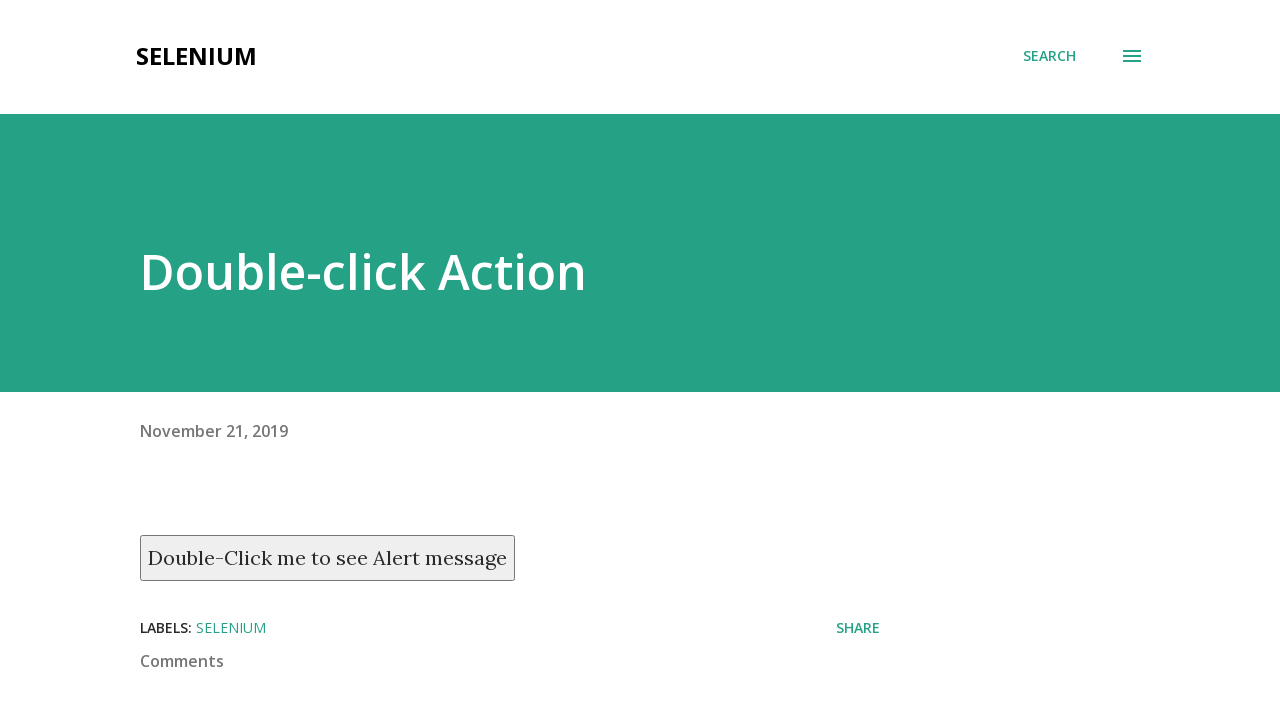

Double-clicked button to trigger alert message at (328, 558) on button:has-text('Double-Click me to see Alert message')
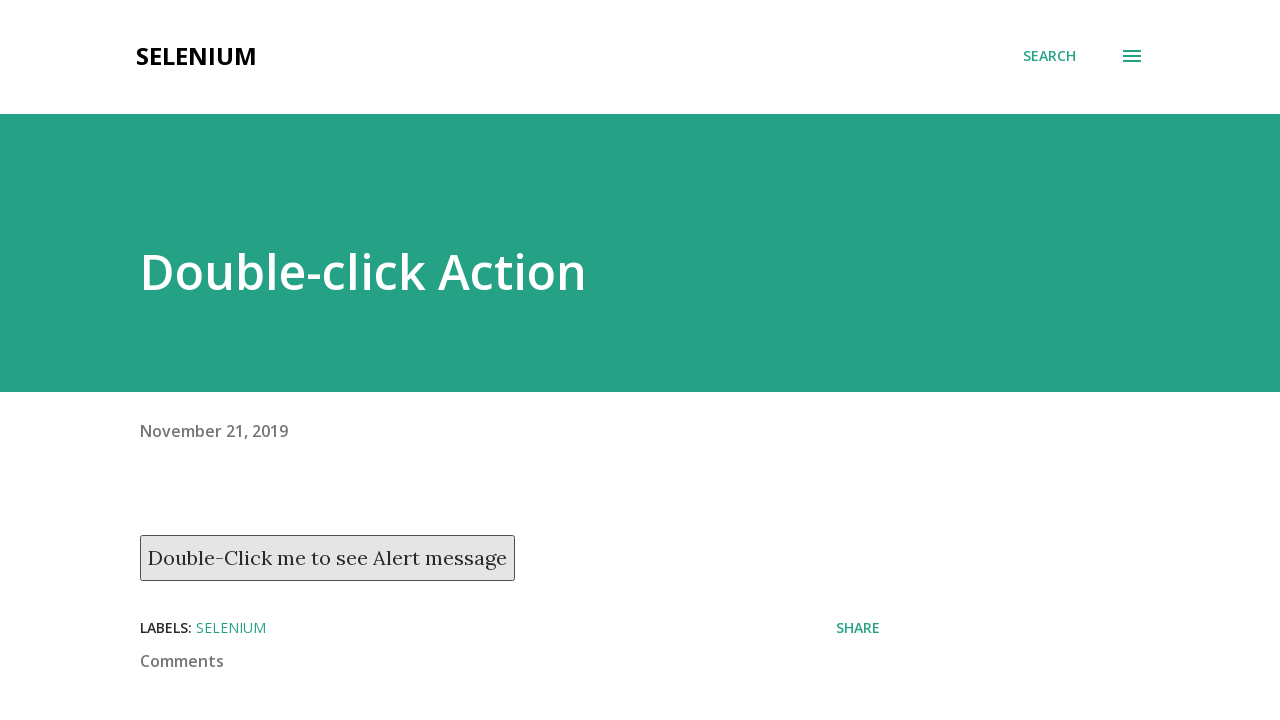

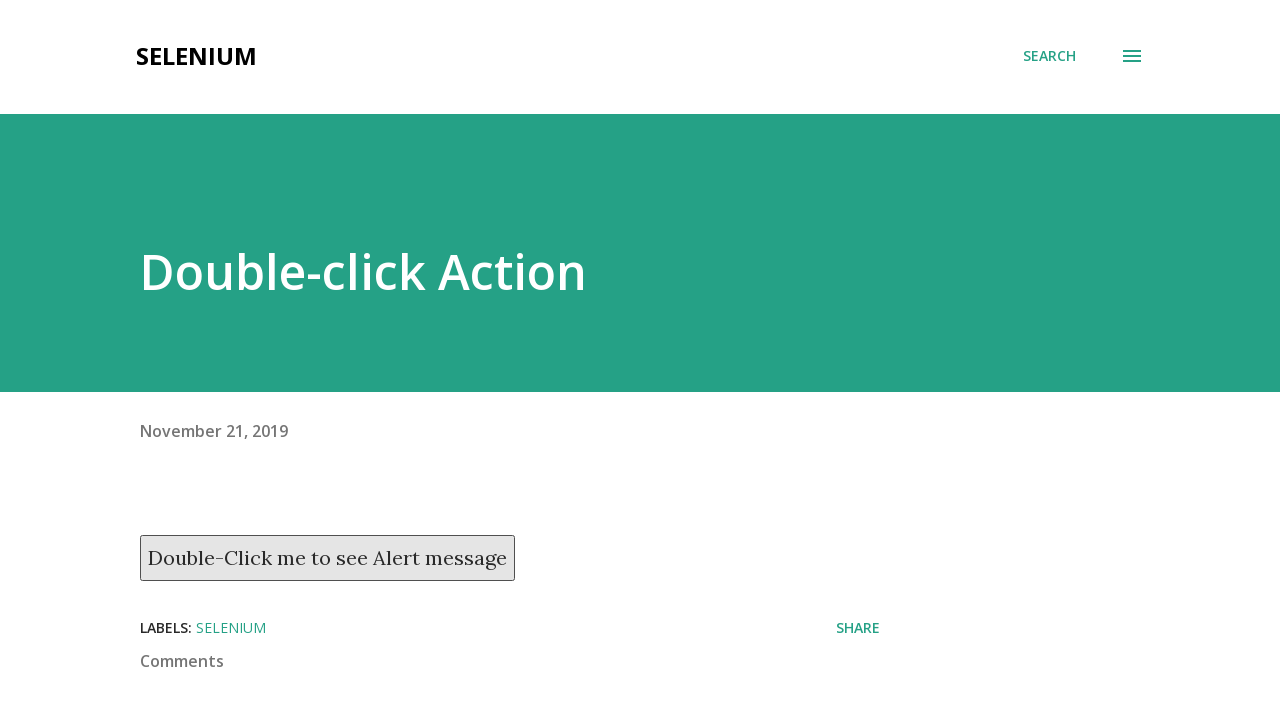